Launches a browser and navigates to Flipkart's homepage, then maximizes the window.

Starting URL: https://www.flipkart.com/

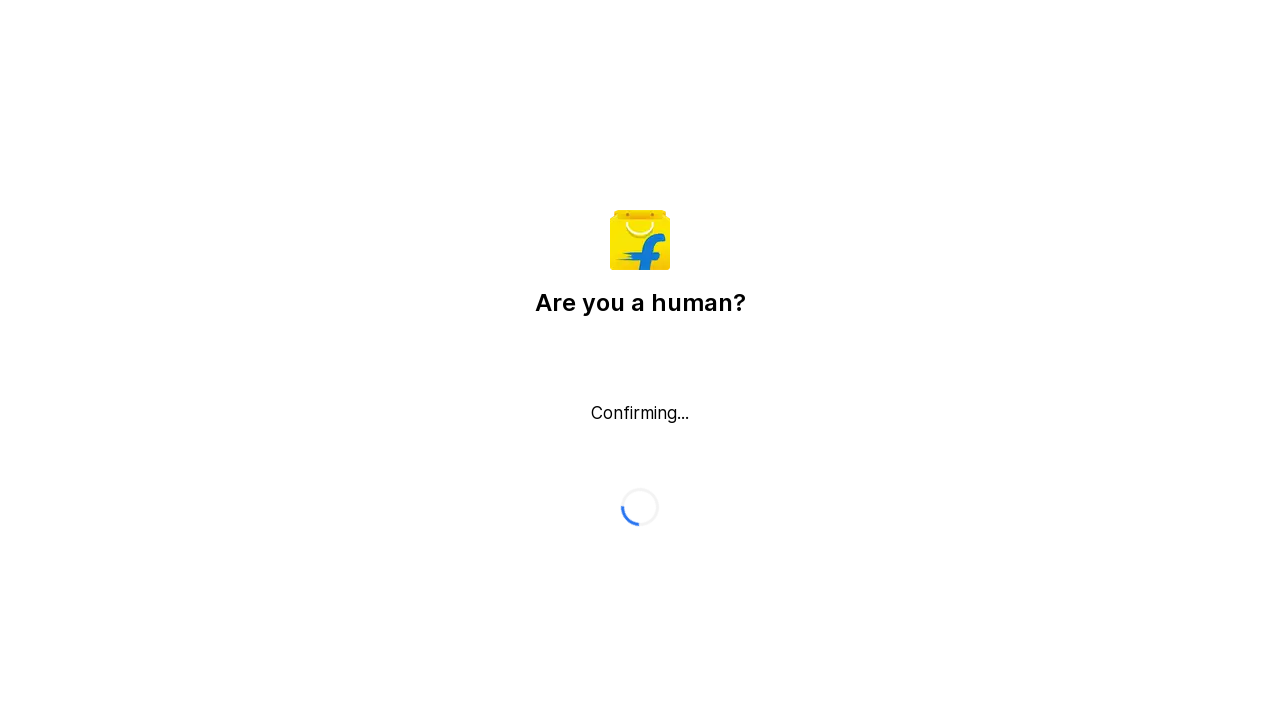

Waited for page to reach domcontentloaded state
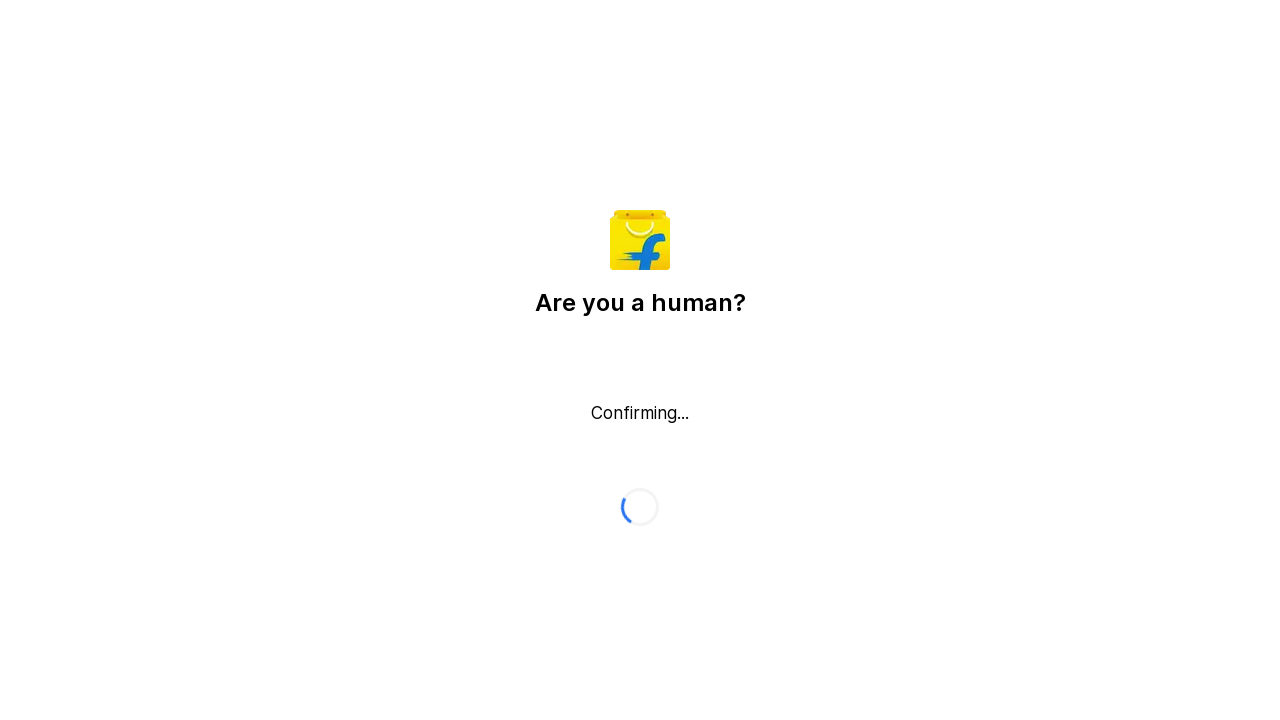

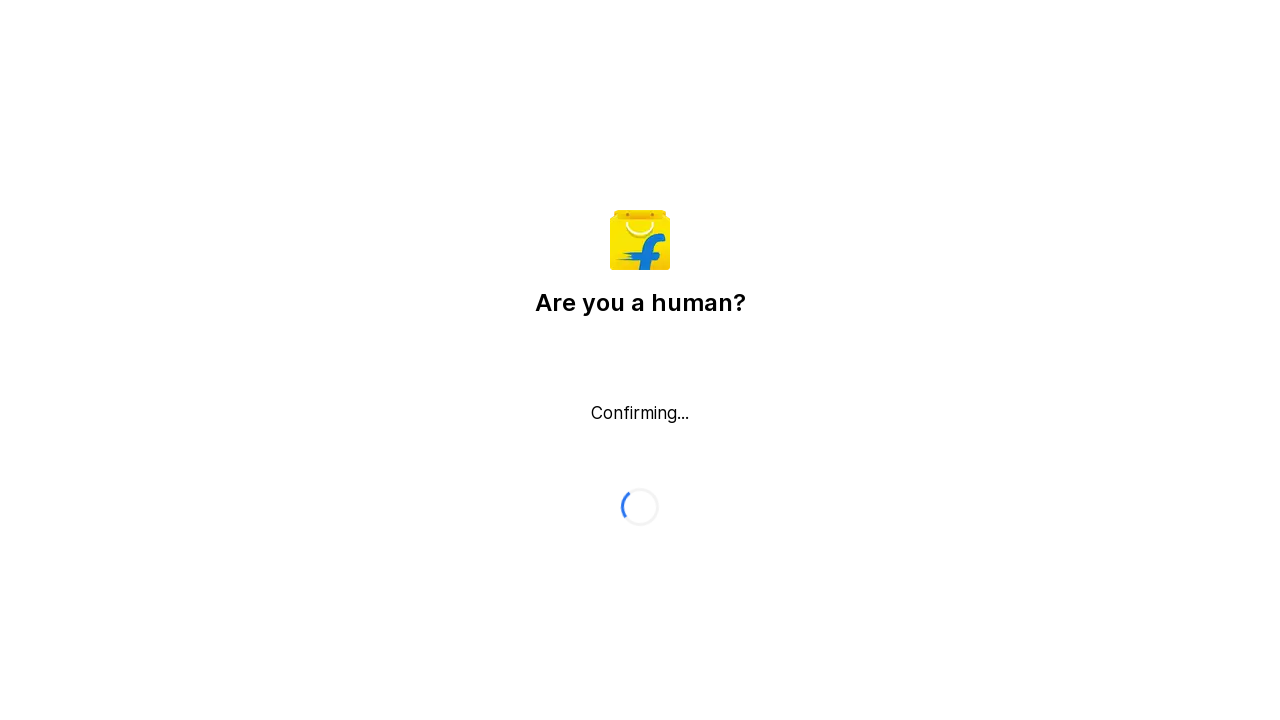